Tests basic navigation by loading the RedBus homepage and refreshing the page

Starting URL: https://www.redbus.in/

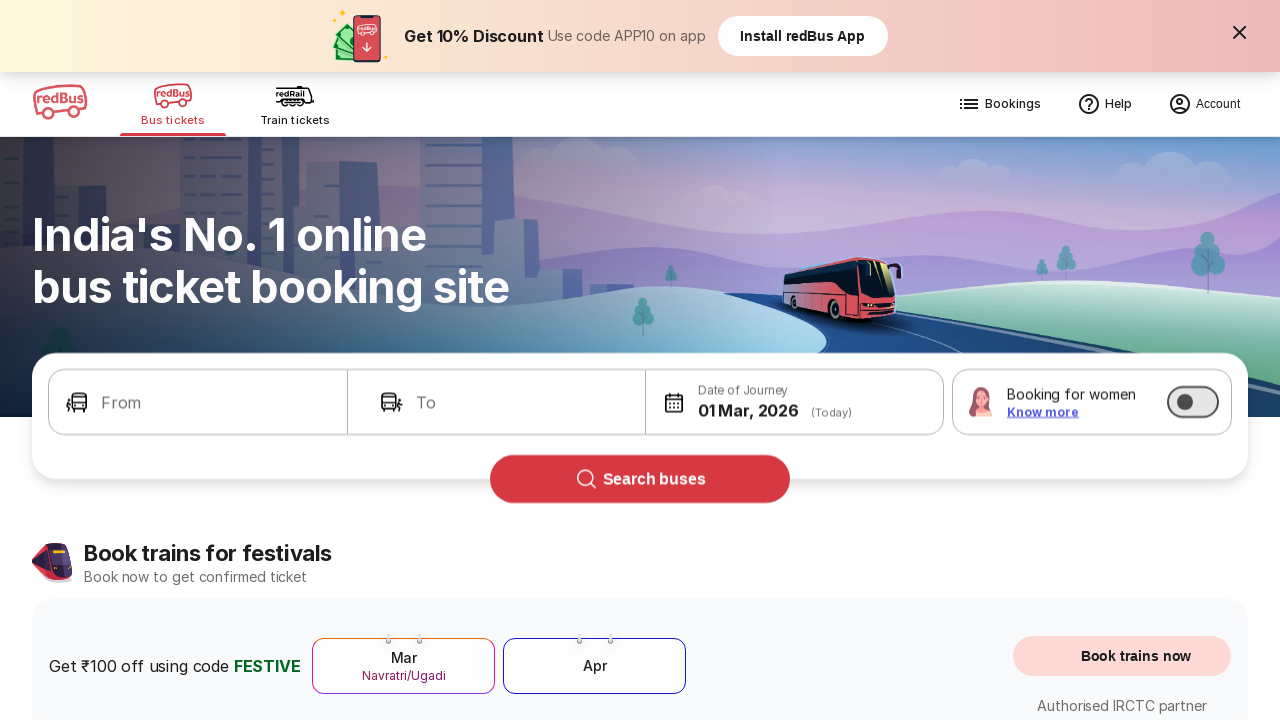

Refreshed the RedBus homepage
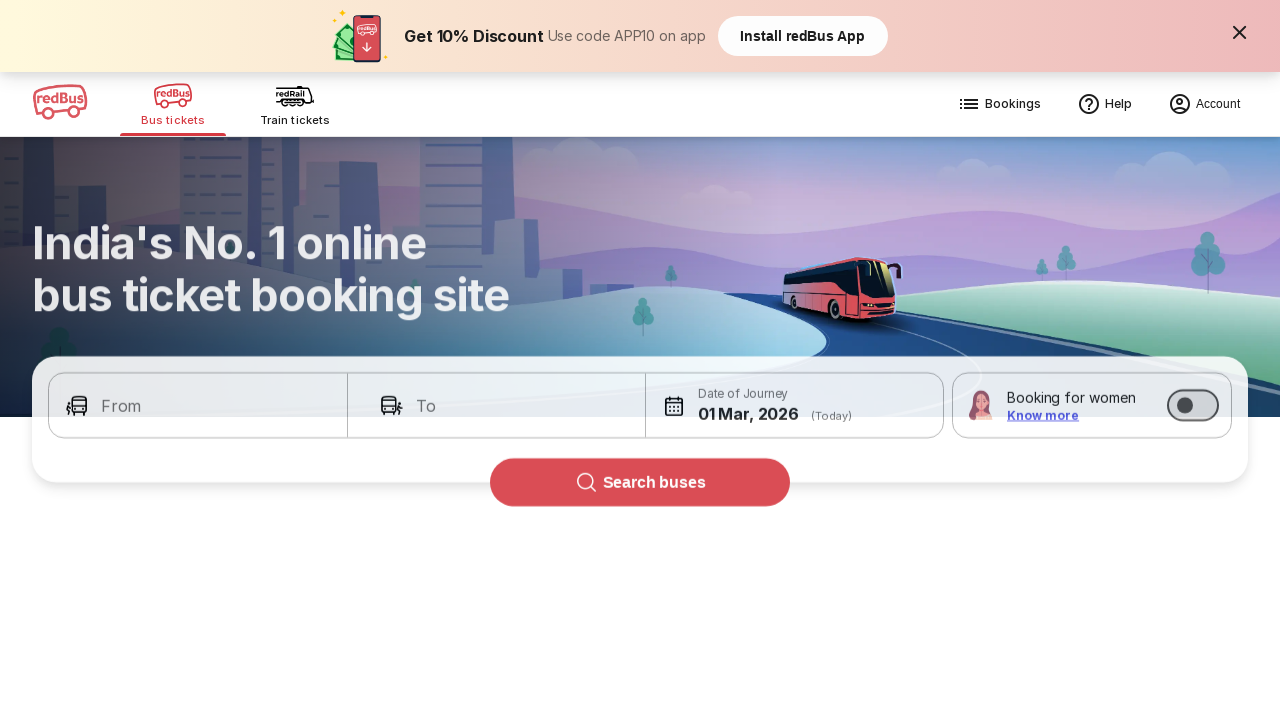

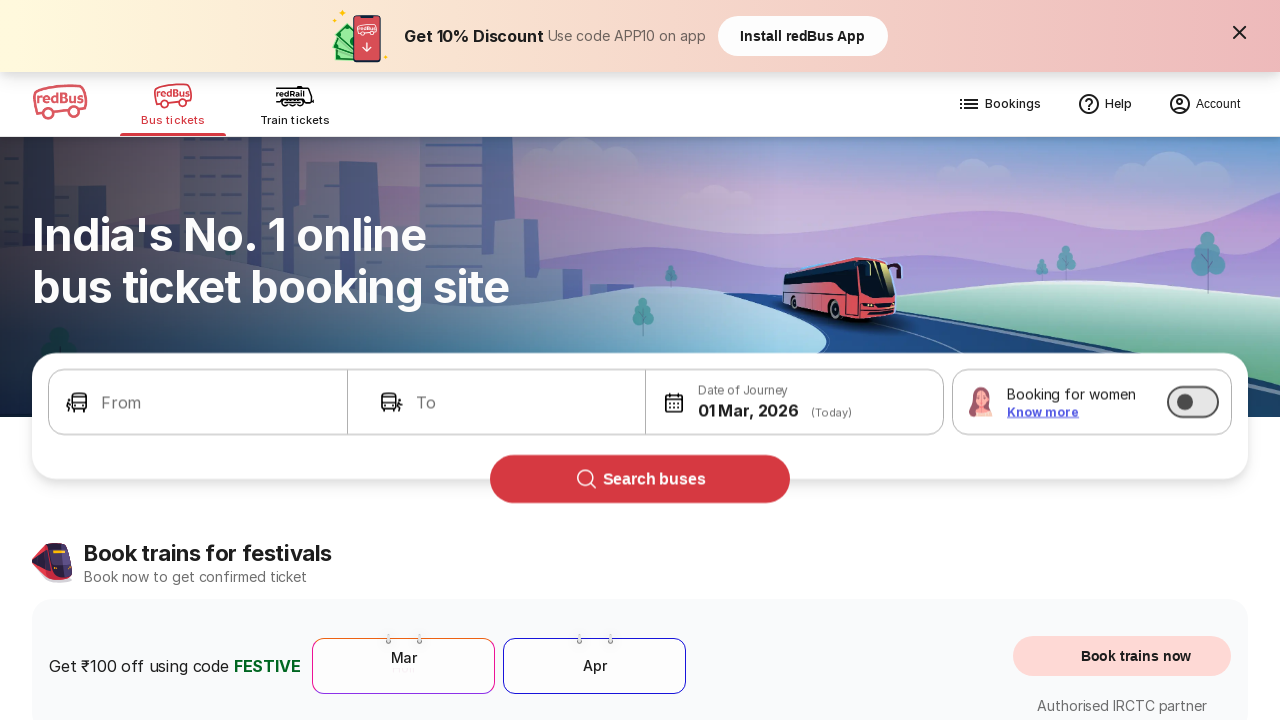